Tests drag and drop functionality by switching to an iframe and dragging an element from one position to another on the jQuery UI droppable demo page.

Starting URL: https://jqueryui.com/droppable/

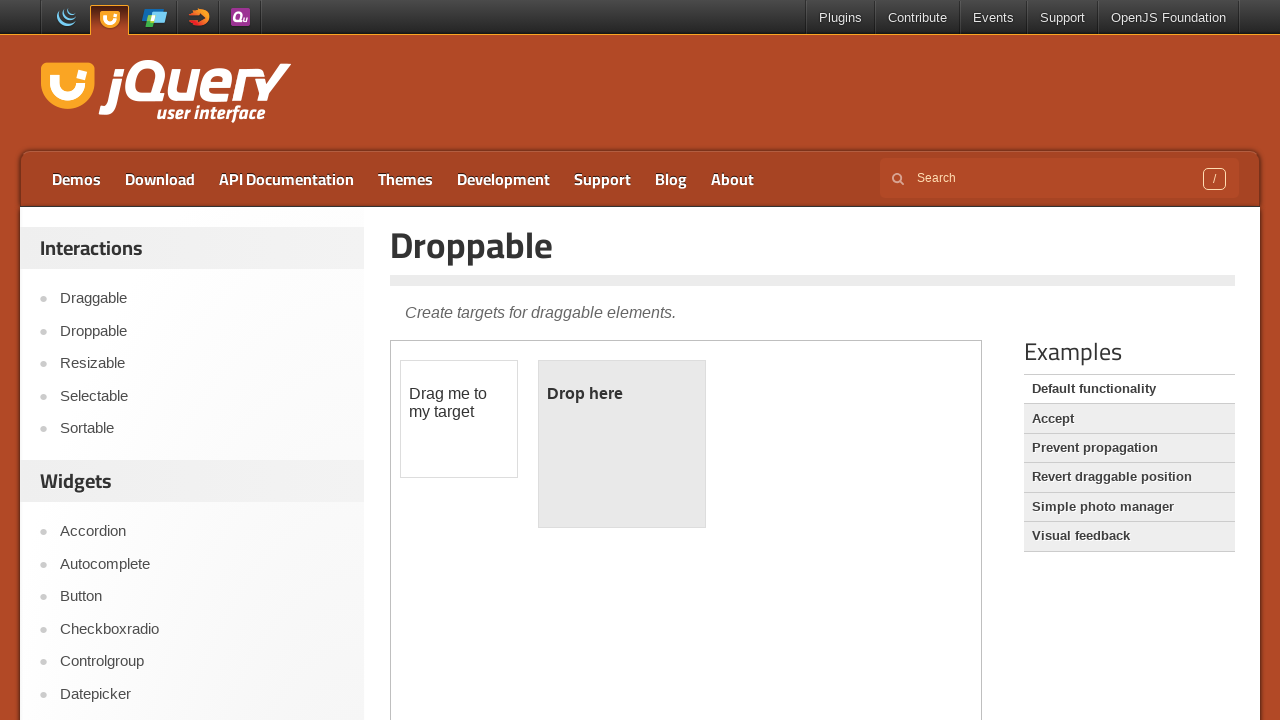

Located the demo iframe containing drag and drop elements
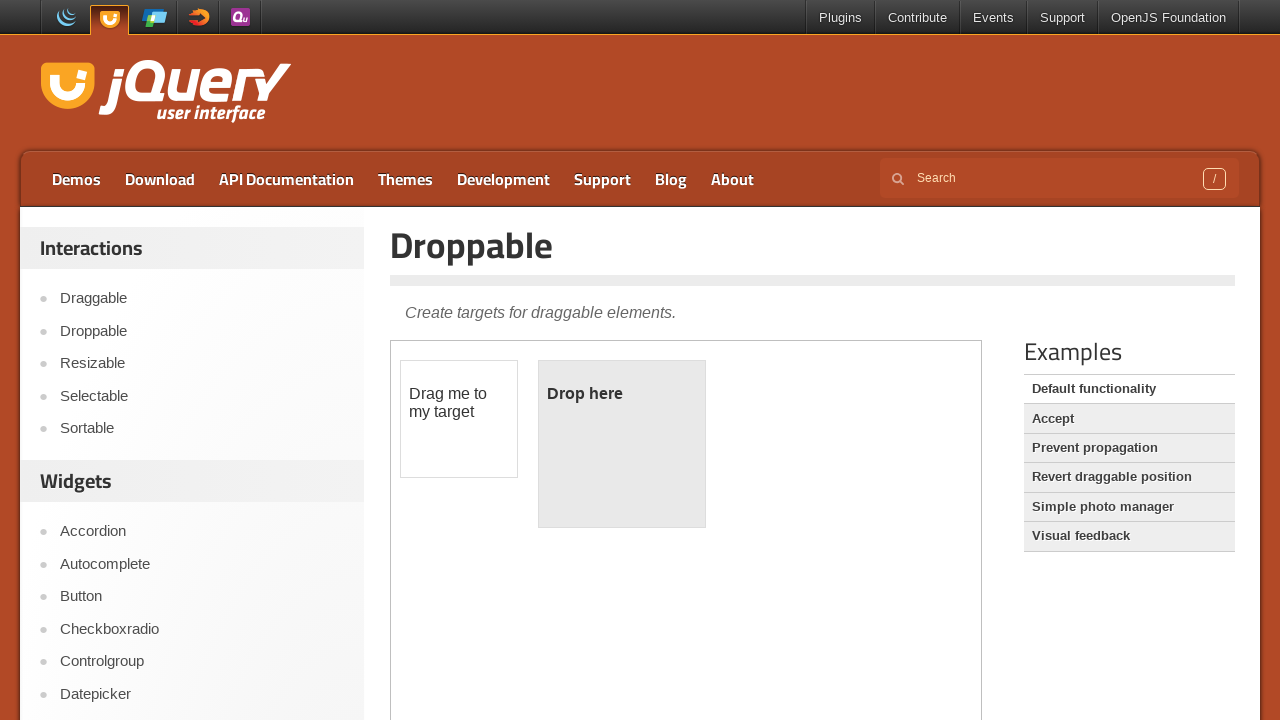

Located the draggable element within the iframe
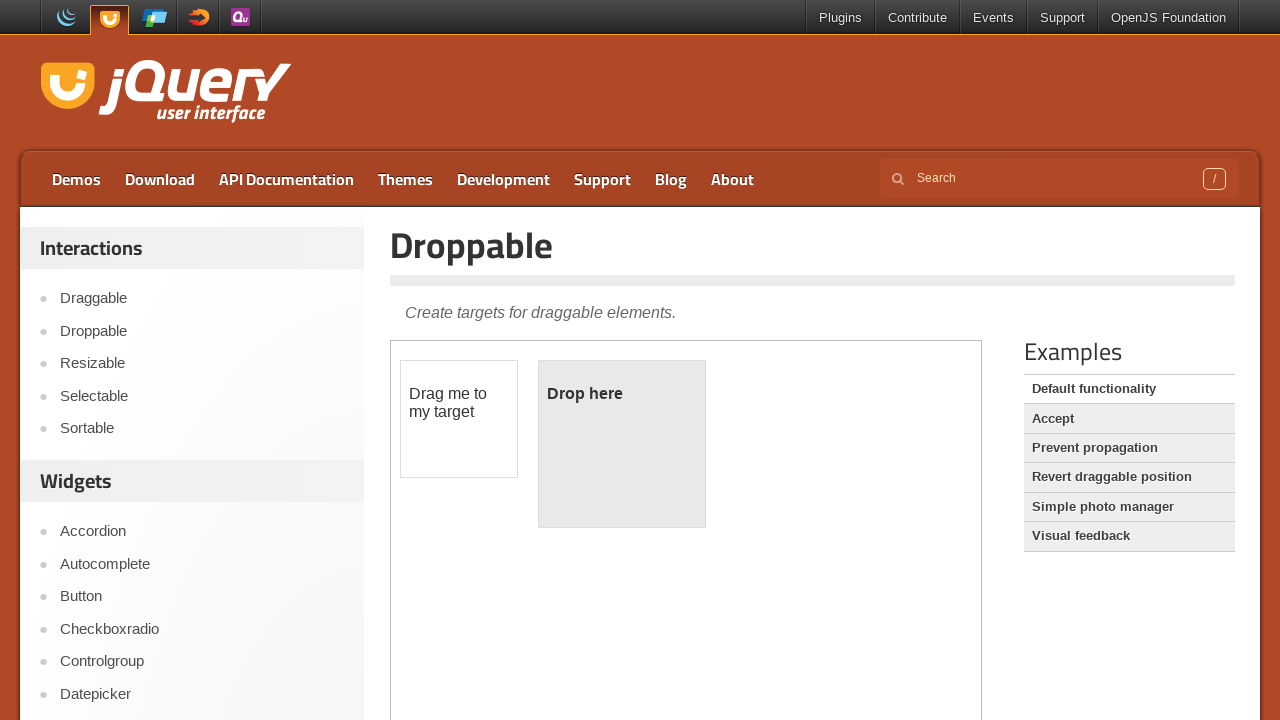

Located the droppable element within the iframe
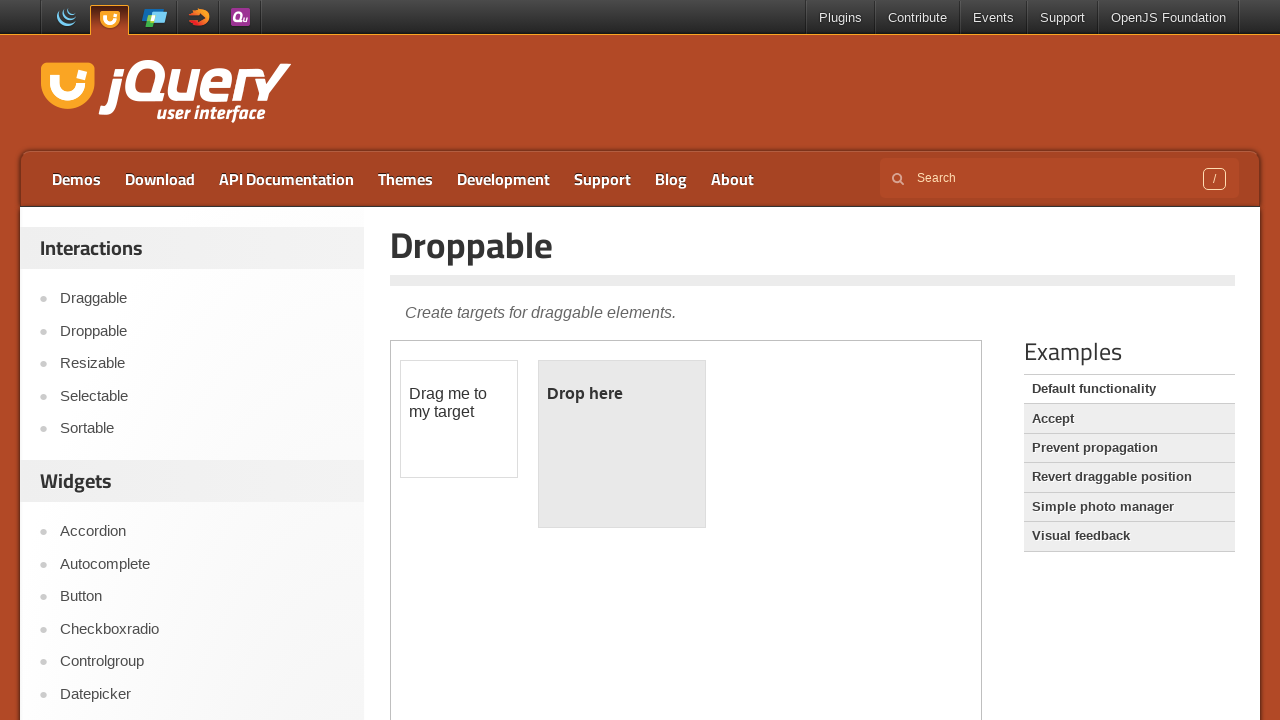

Dragged the draggable element to the droppable element at (622, 444)
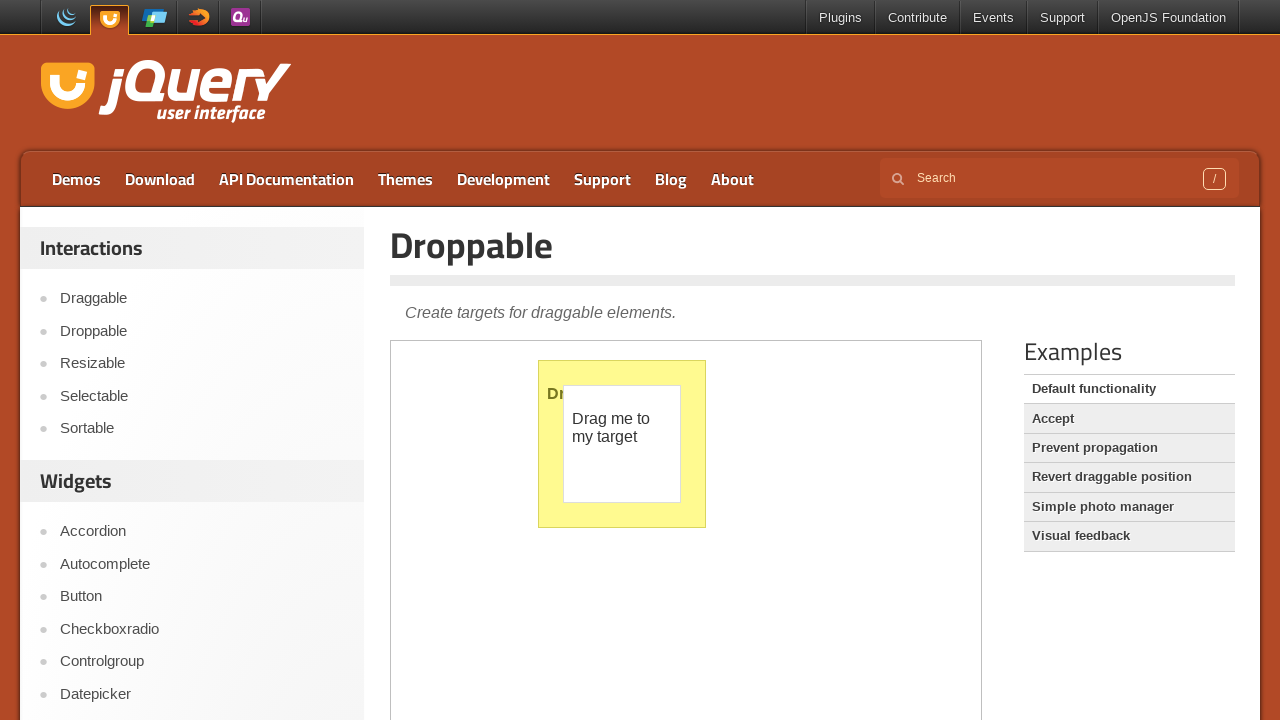

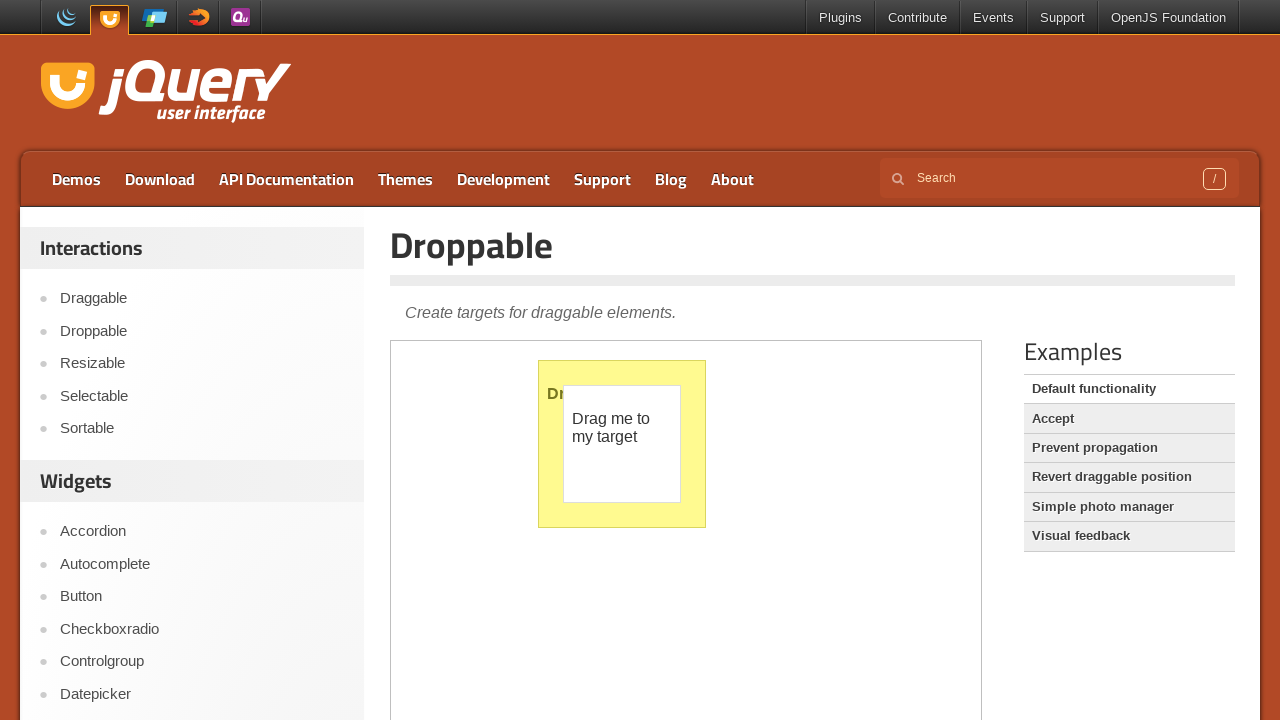